Tests radio button functionality by checking display status, enabled status, and selection state of three radio buttons, then clicking each one sequentially

Starting URL: https://rahulshettyacademy.com/AutomationPractice/

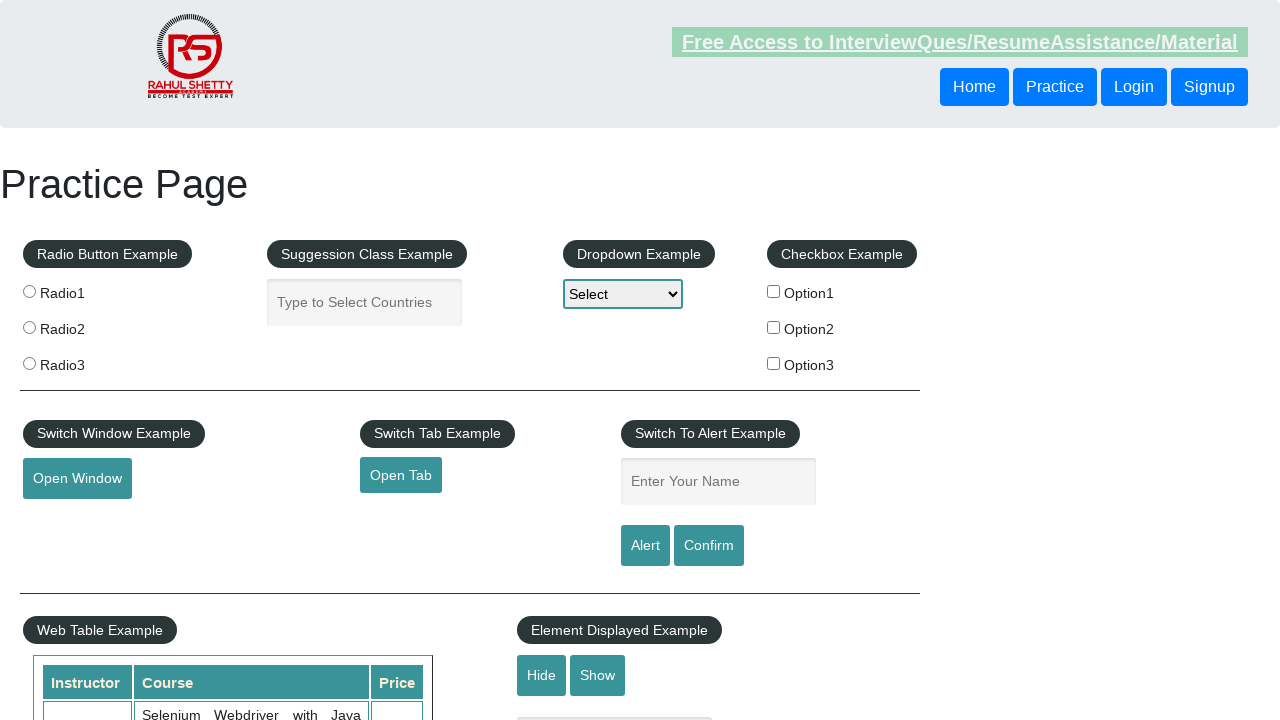

Navigated to AutomationPractice page
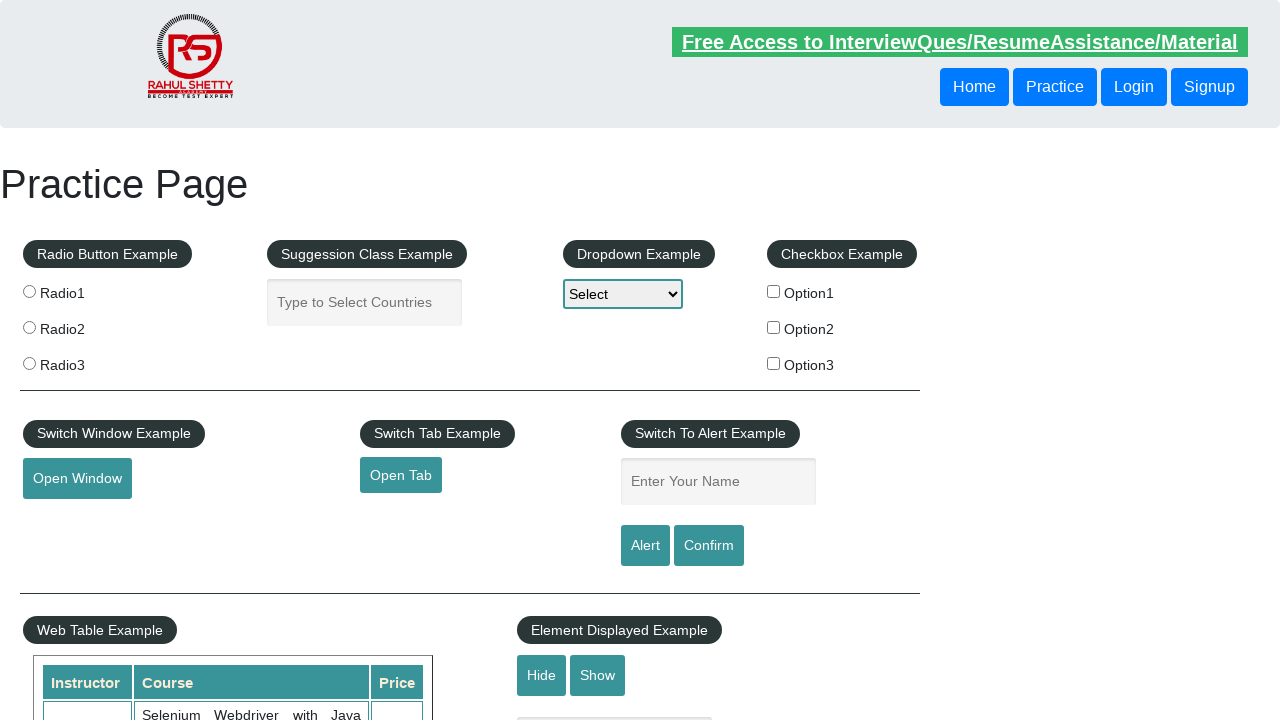

Located radio1 element
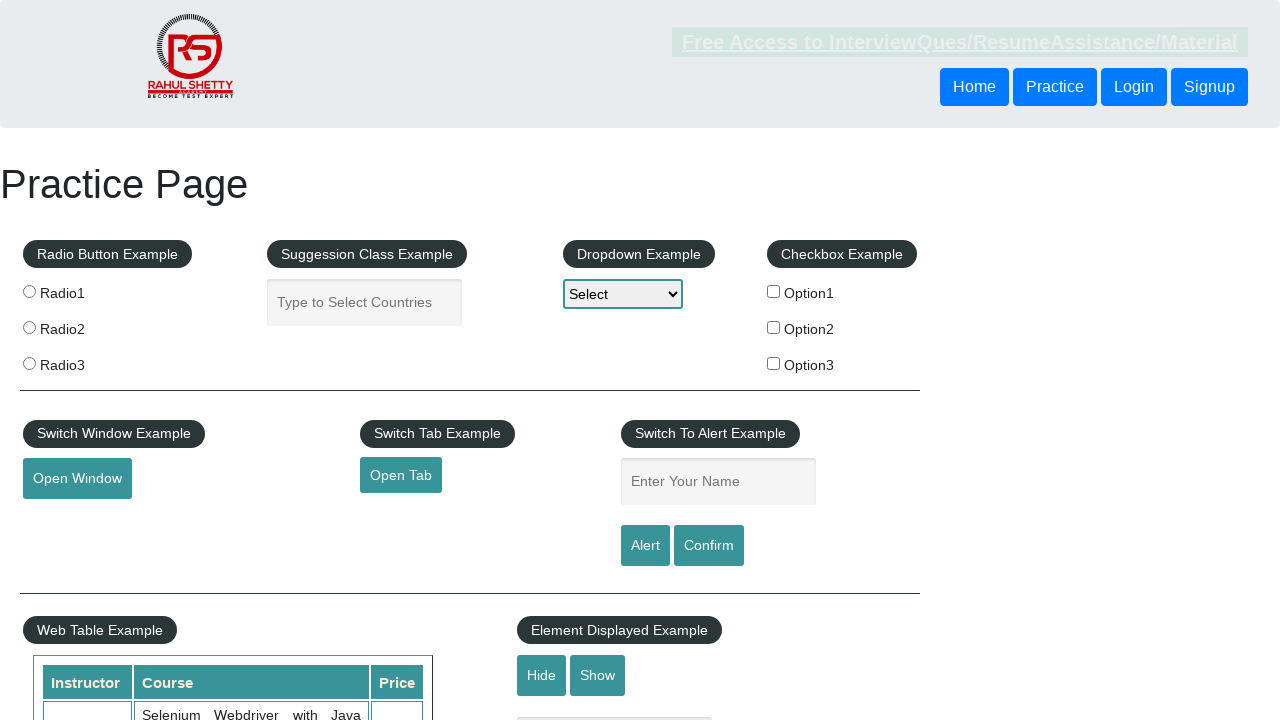

Confirmed radio1 is visible
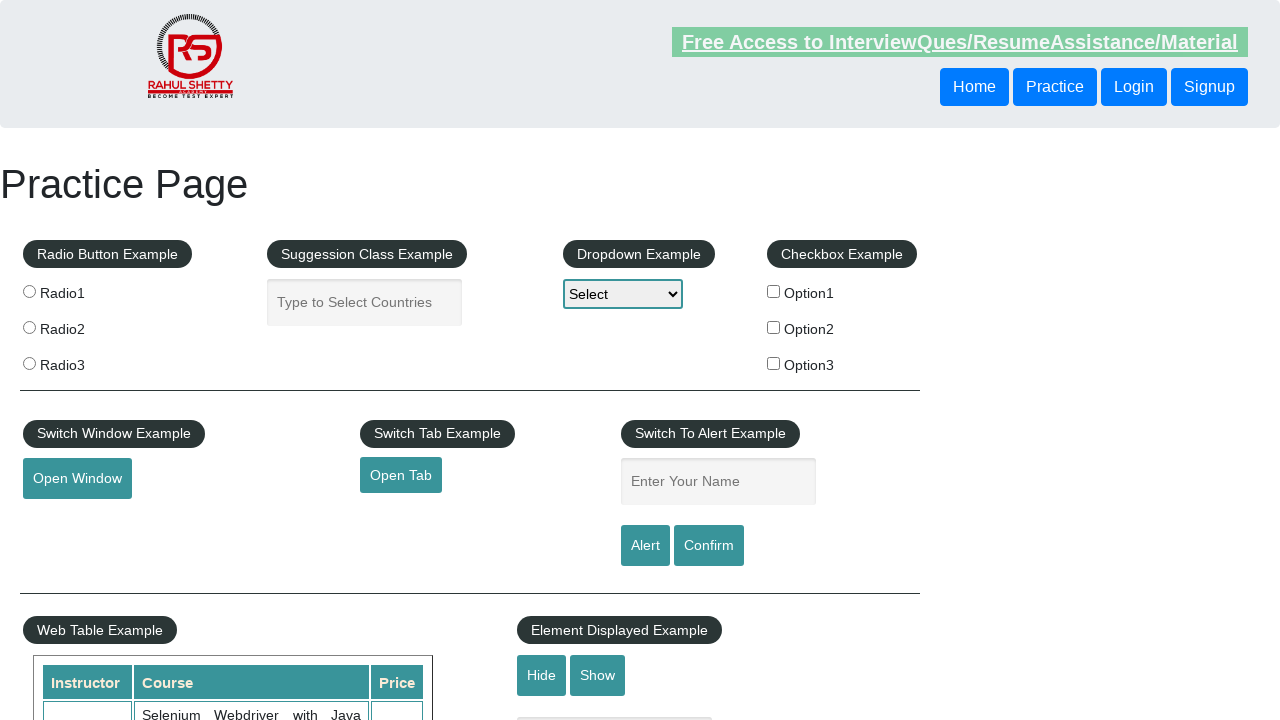

Clicked radio1 button at (29, 291) on input[value='radio1']
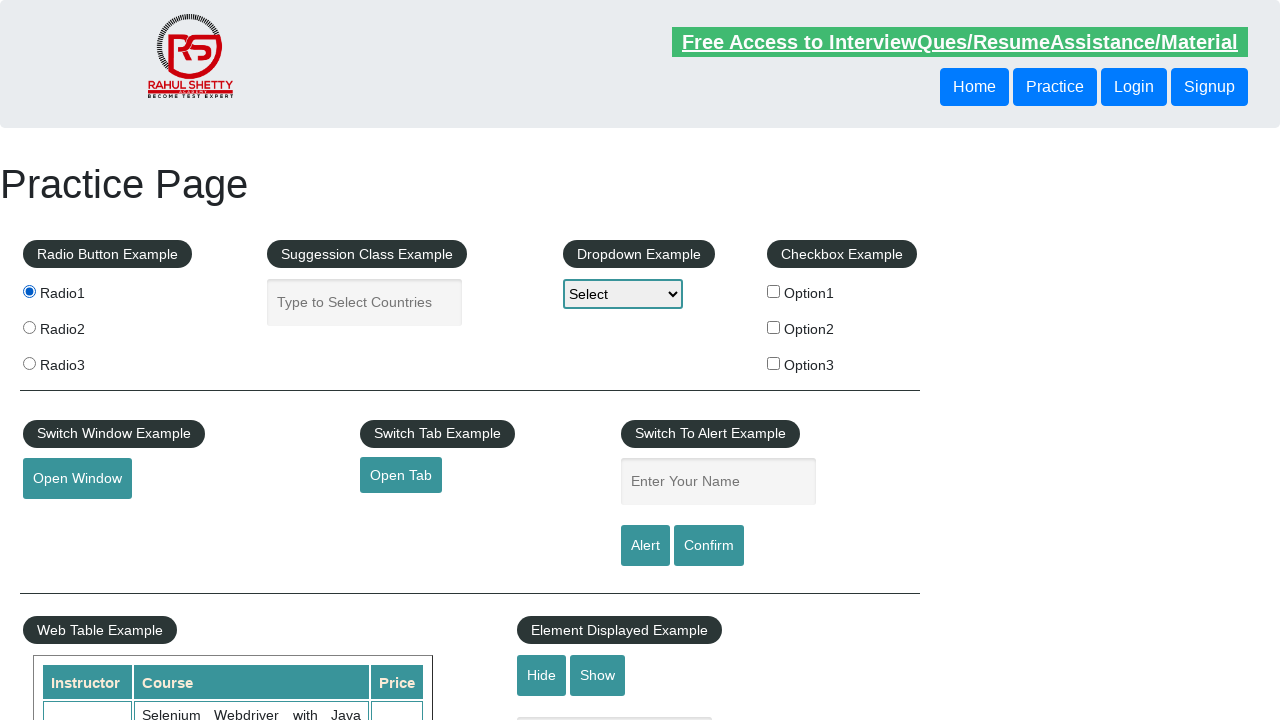

Located radio2 element
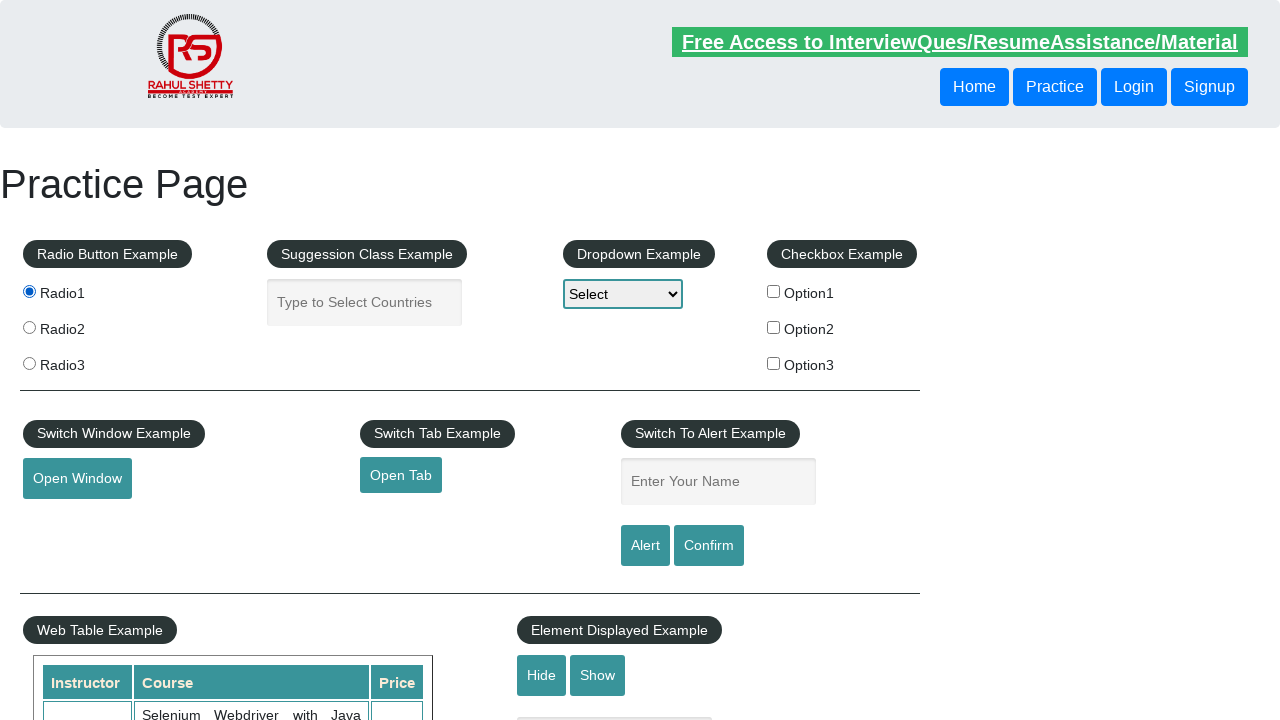

Confirmed radio2 is enabled
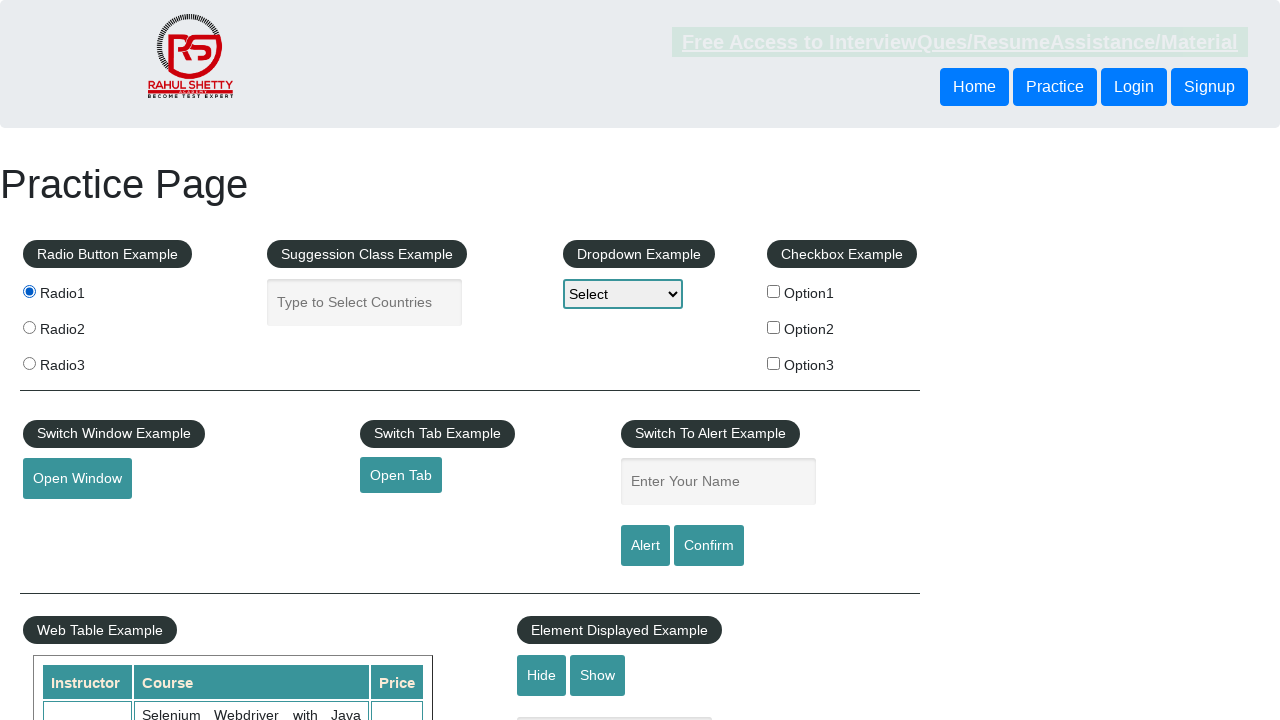

Clicked radio2 button at (29, 327) on input[value='radio2']
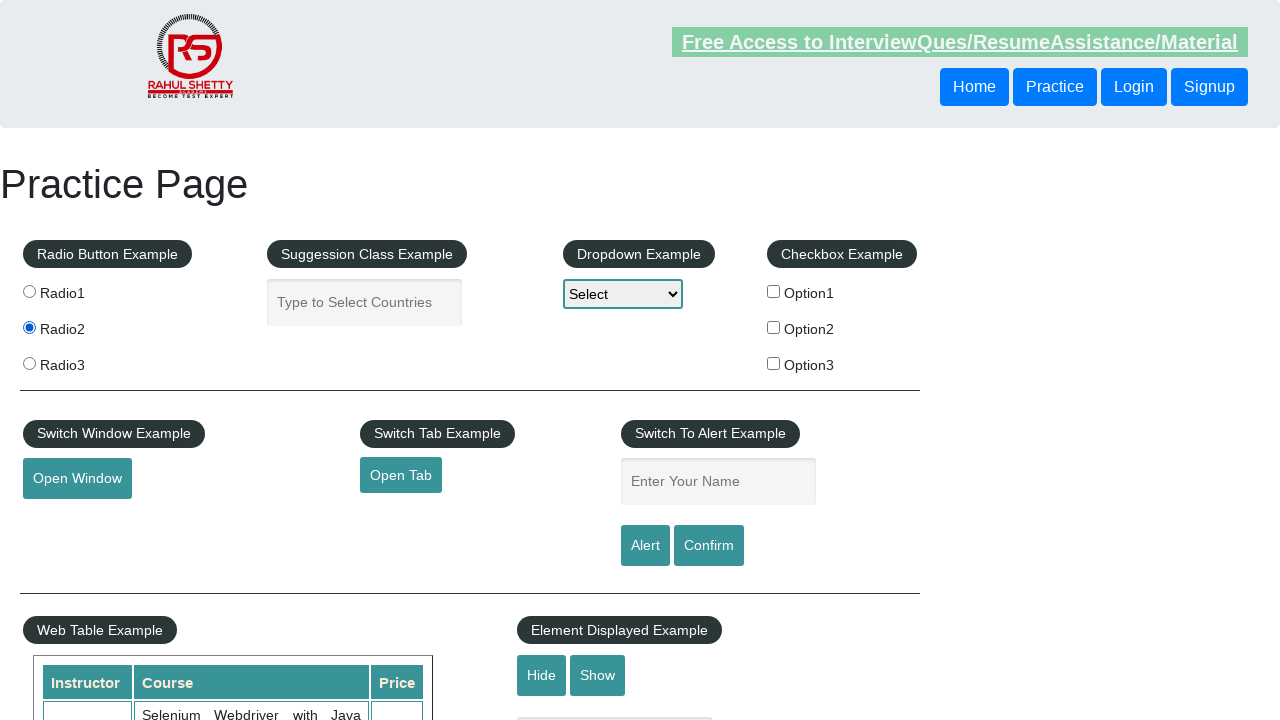

Located radio3 element
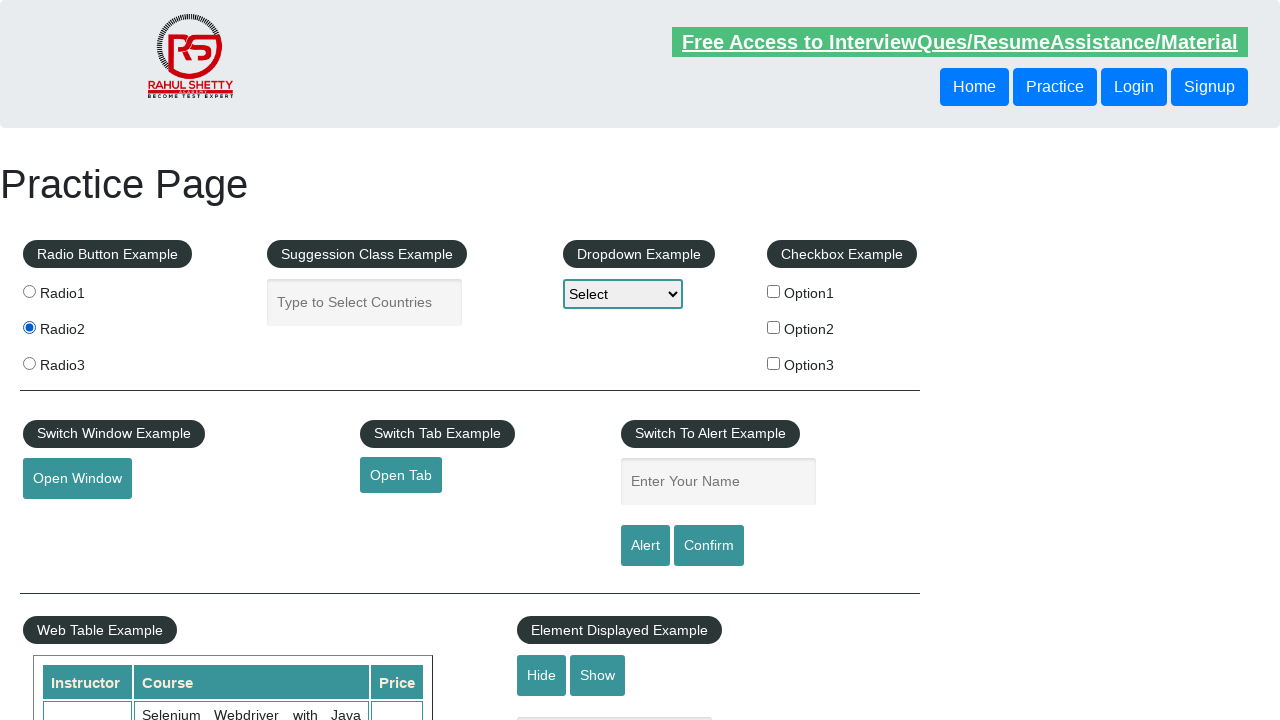

Confirmed radio3 is not checked
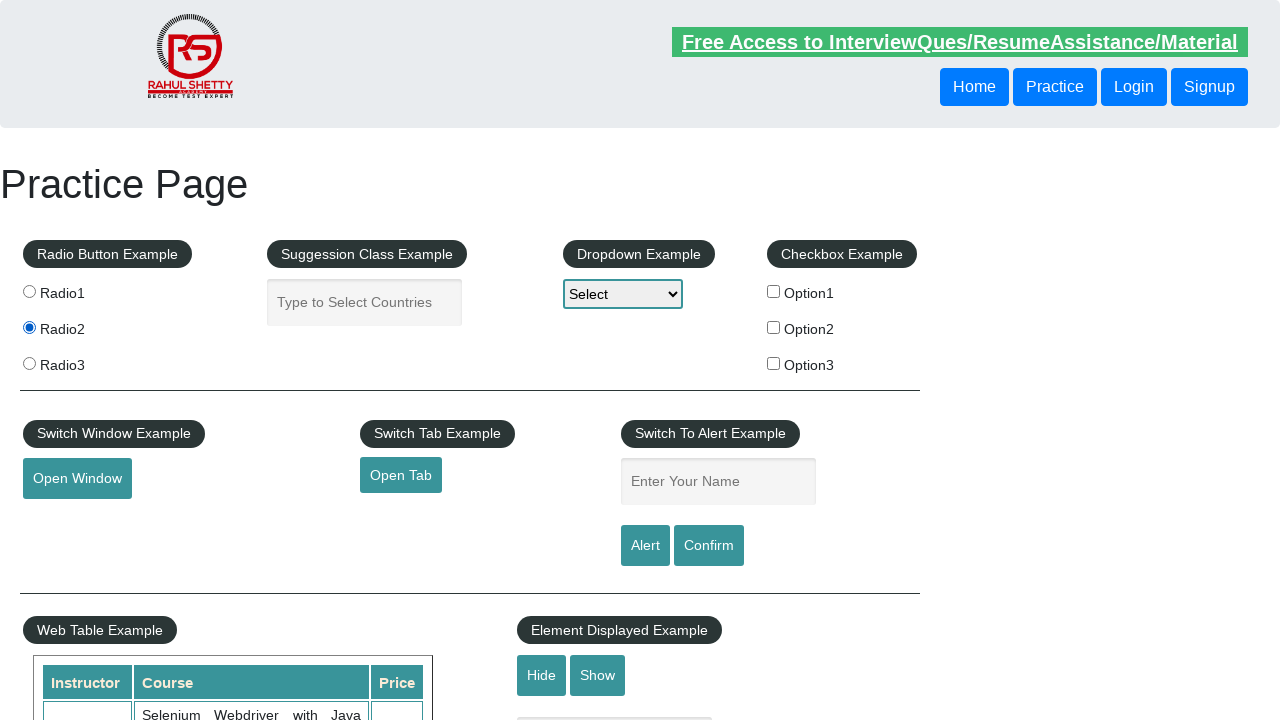

Clicked radio3 button at (29, 363) on input[value='radio3']
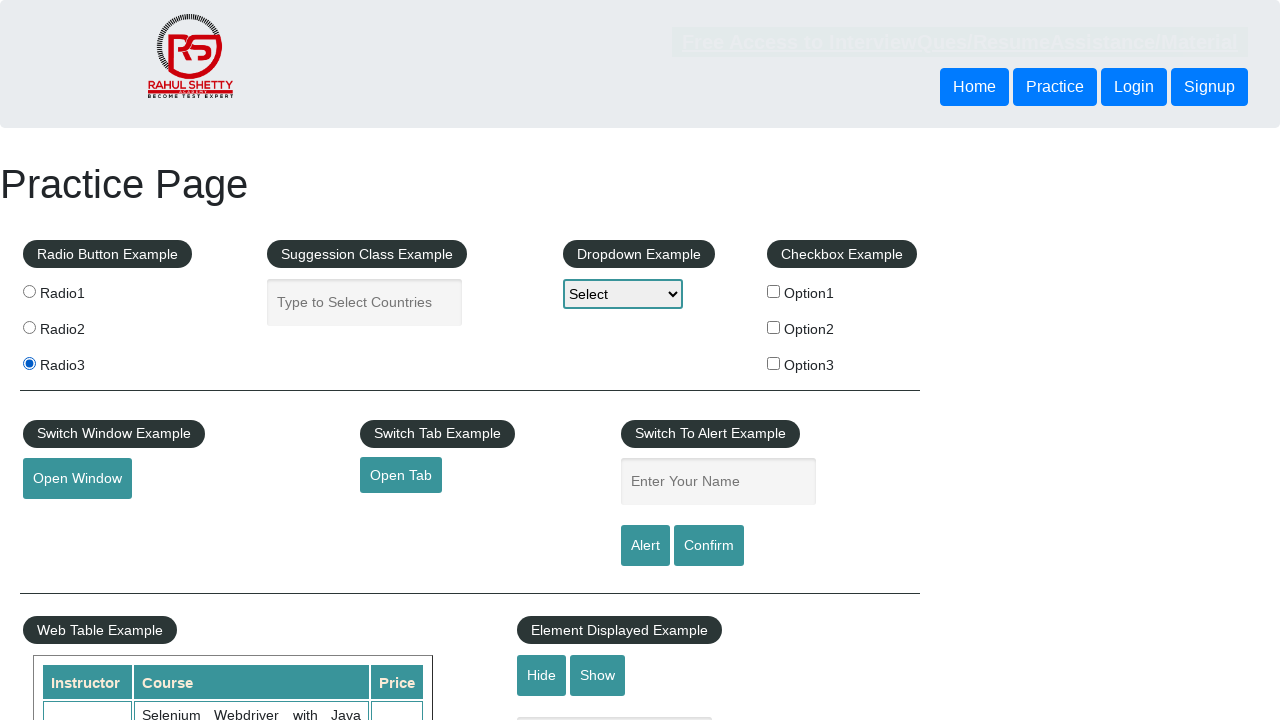

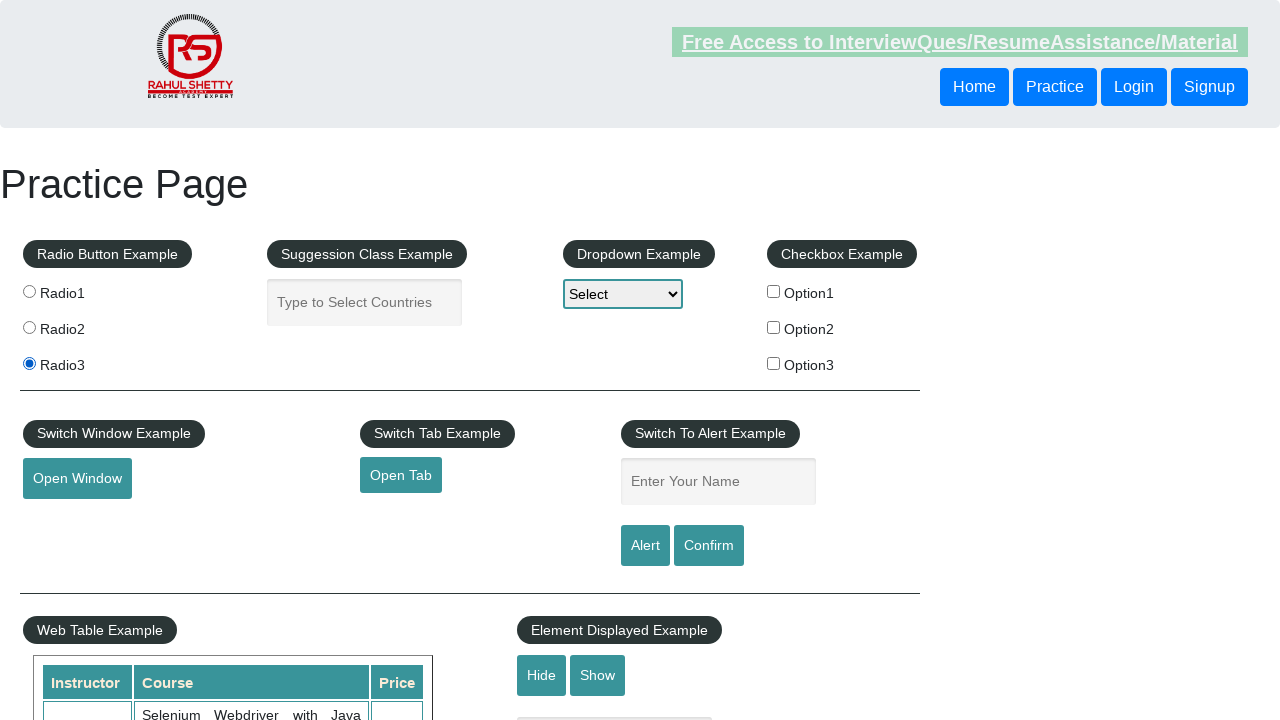